Tests window switching by opening a new window, verifying its content, and switching back to the original window

Starting URL: https://the-internet.herokuapp.com/windows

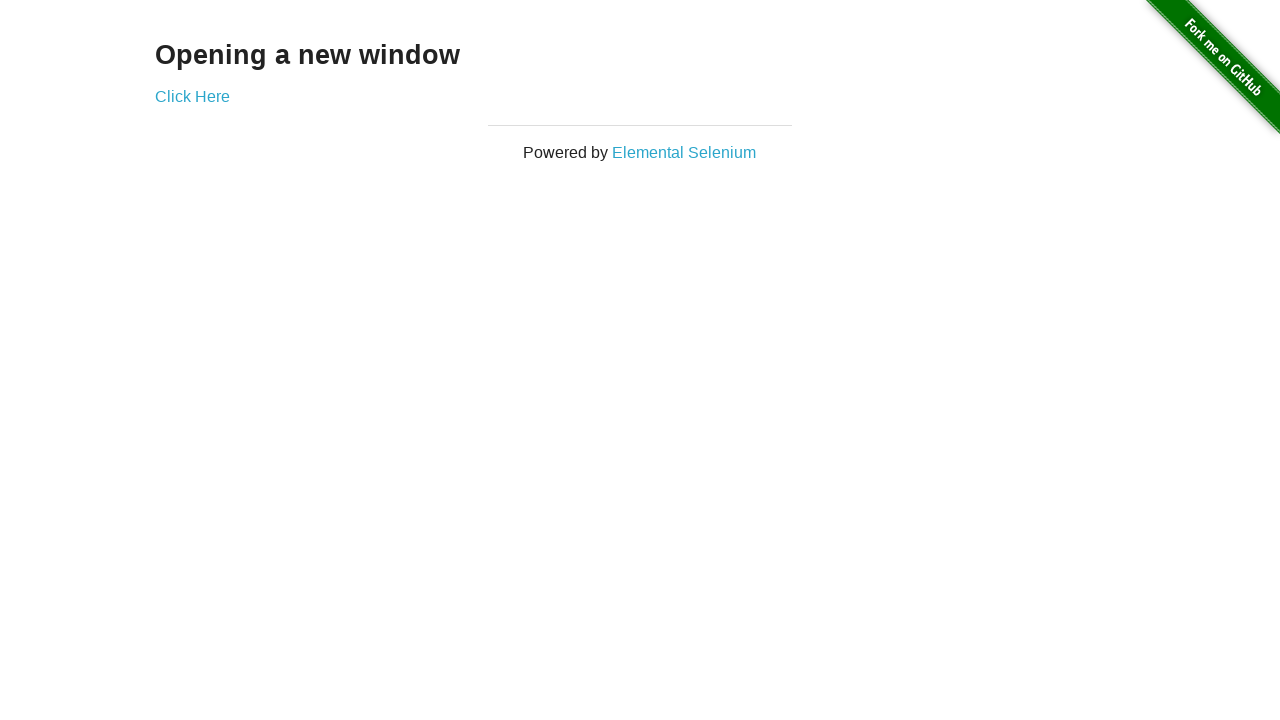

Clicked link to open new window at (192, 96) on a[href='/windows/new']
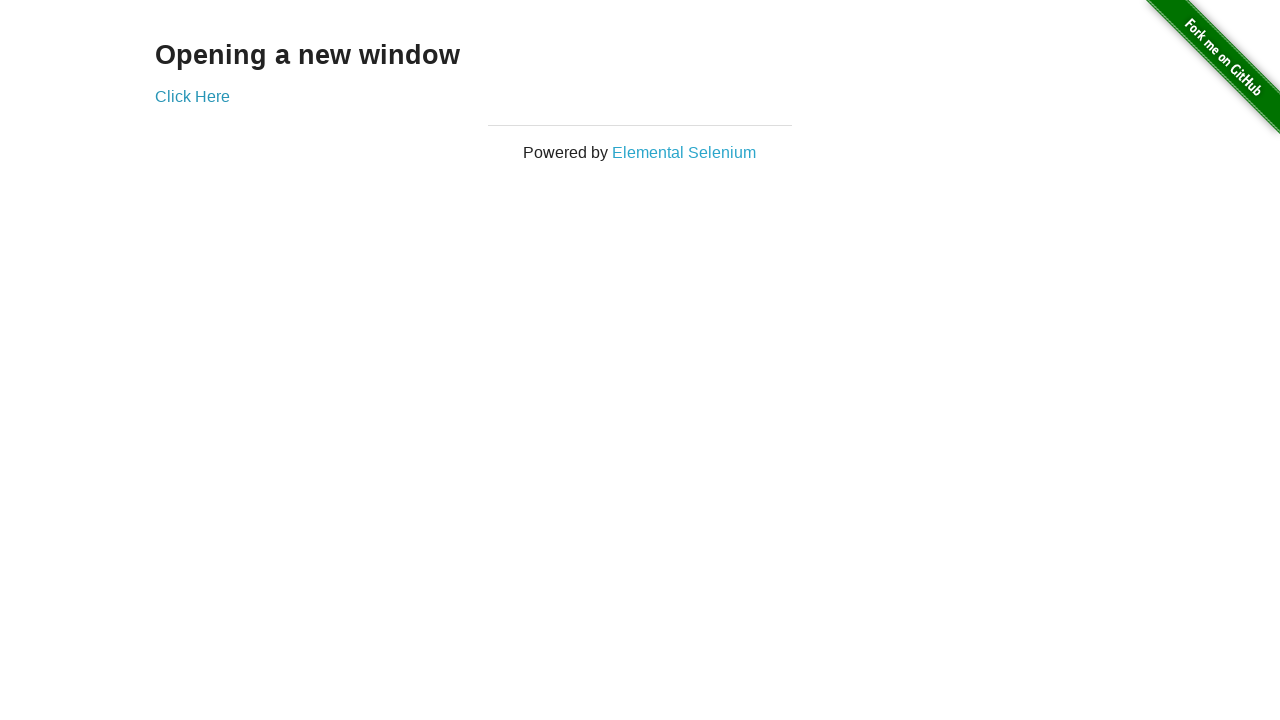

New window opened and reference obtained
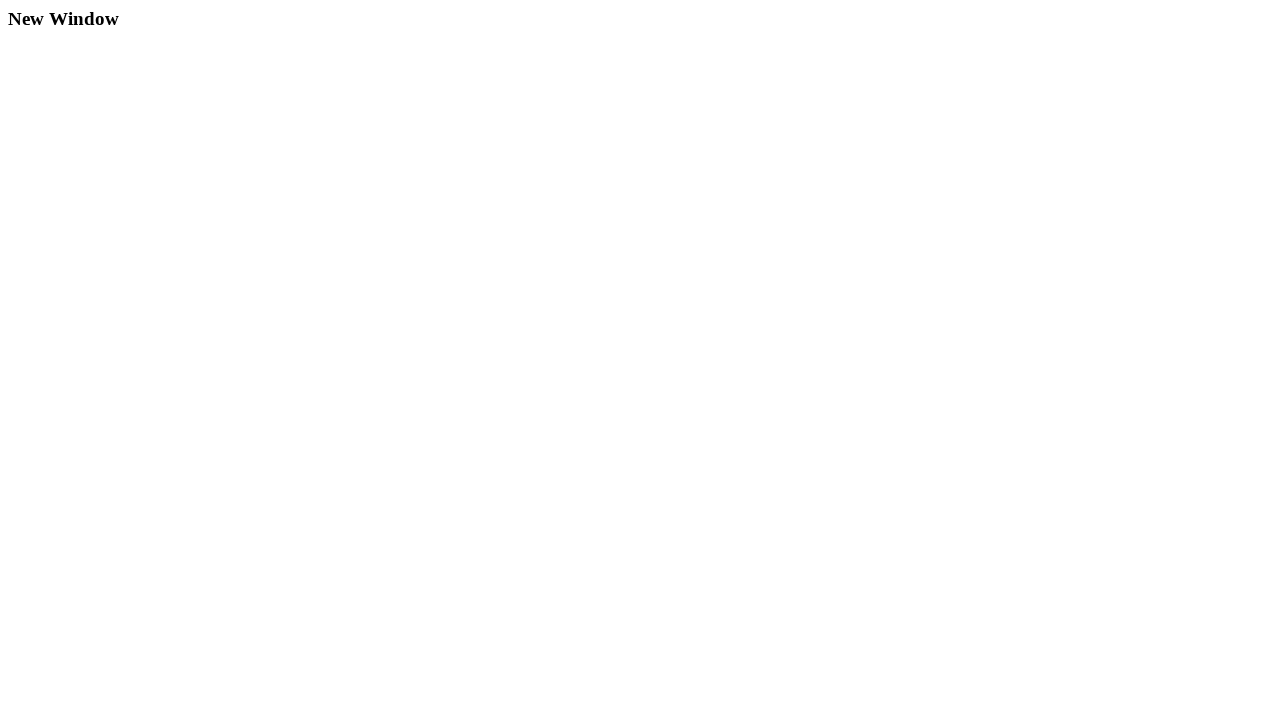

Retrieved text content 'New Window' from new window heading
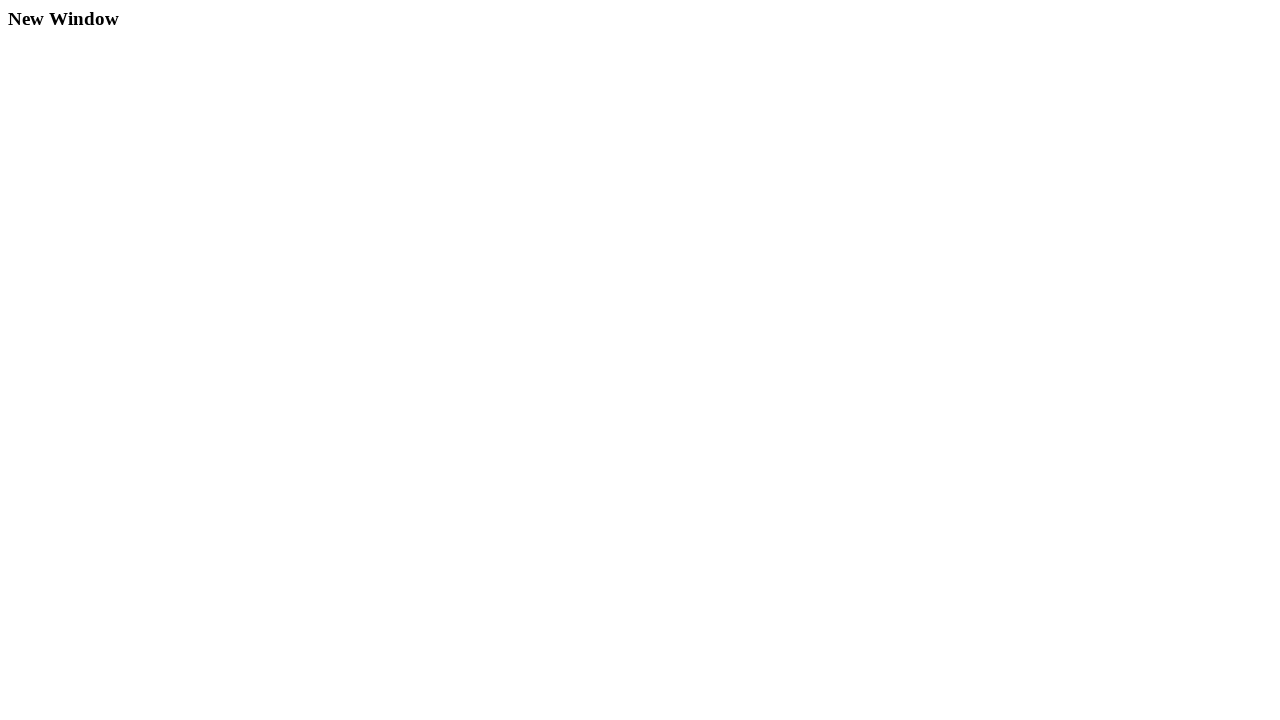

Verified new window heading text is 'New Window'
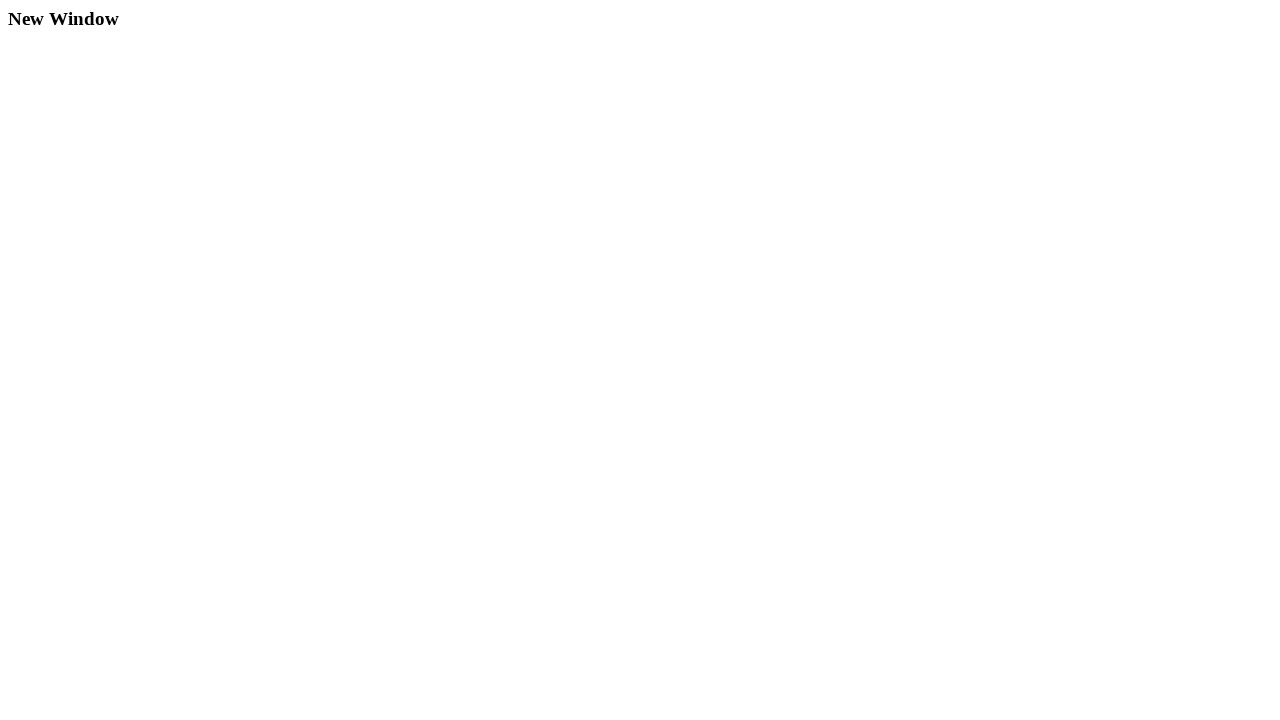

Closed the new window and switched back to original window
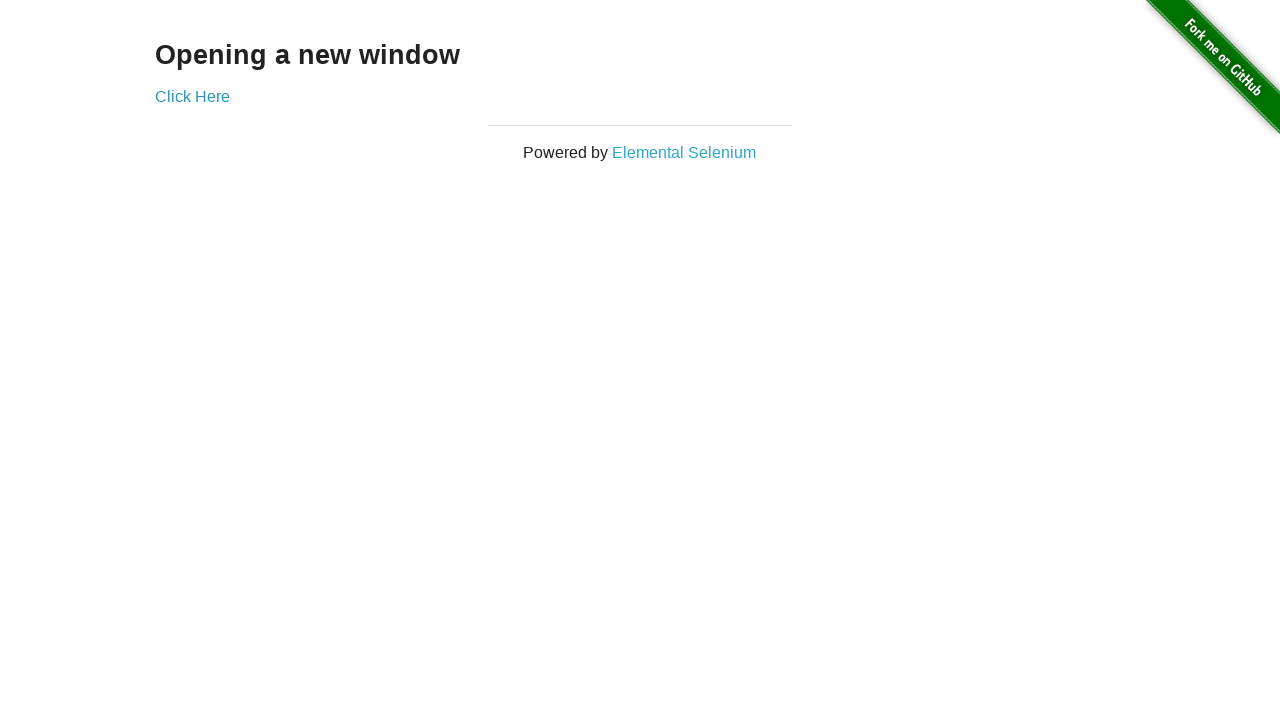

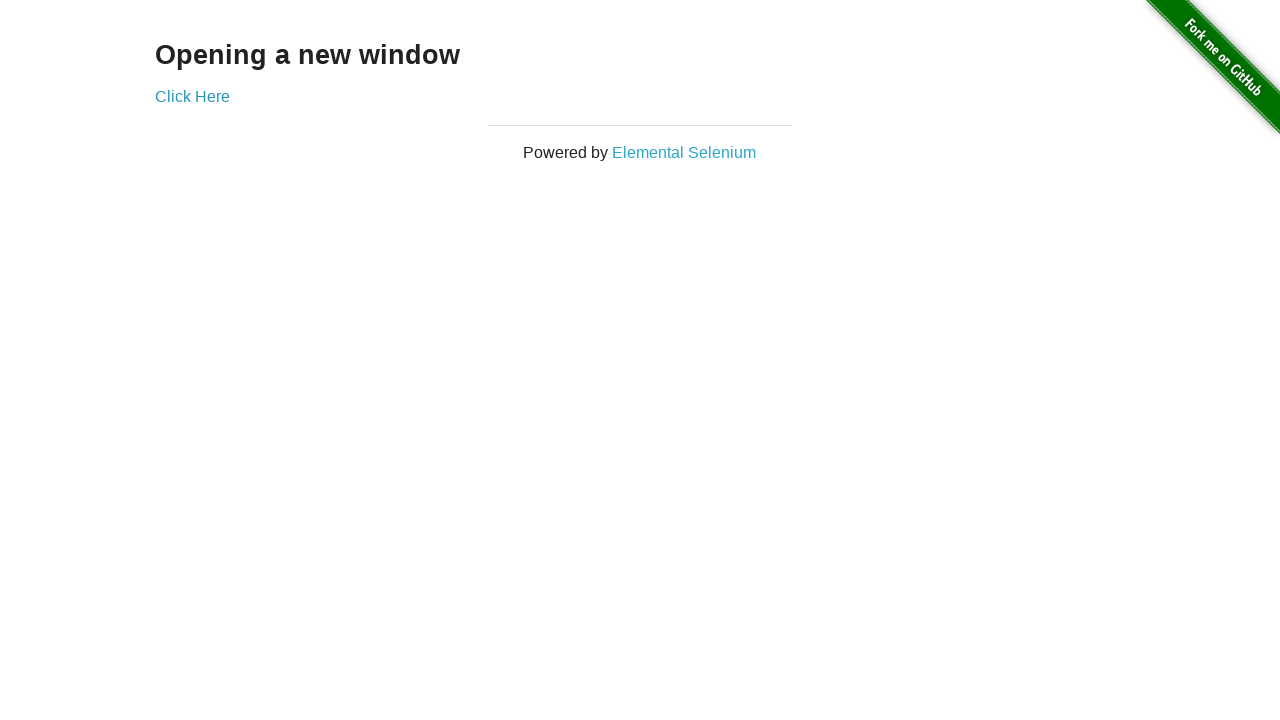